Tests the Add/Remove Elements functionality by clicking the Add Element button, verifying the Delete button appears, clicking Delete, and verifying the page heading is still visible

Starting URL: https://the-internet.herokuapp.com/add_remove_elements/

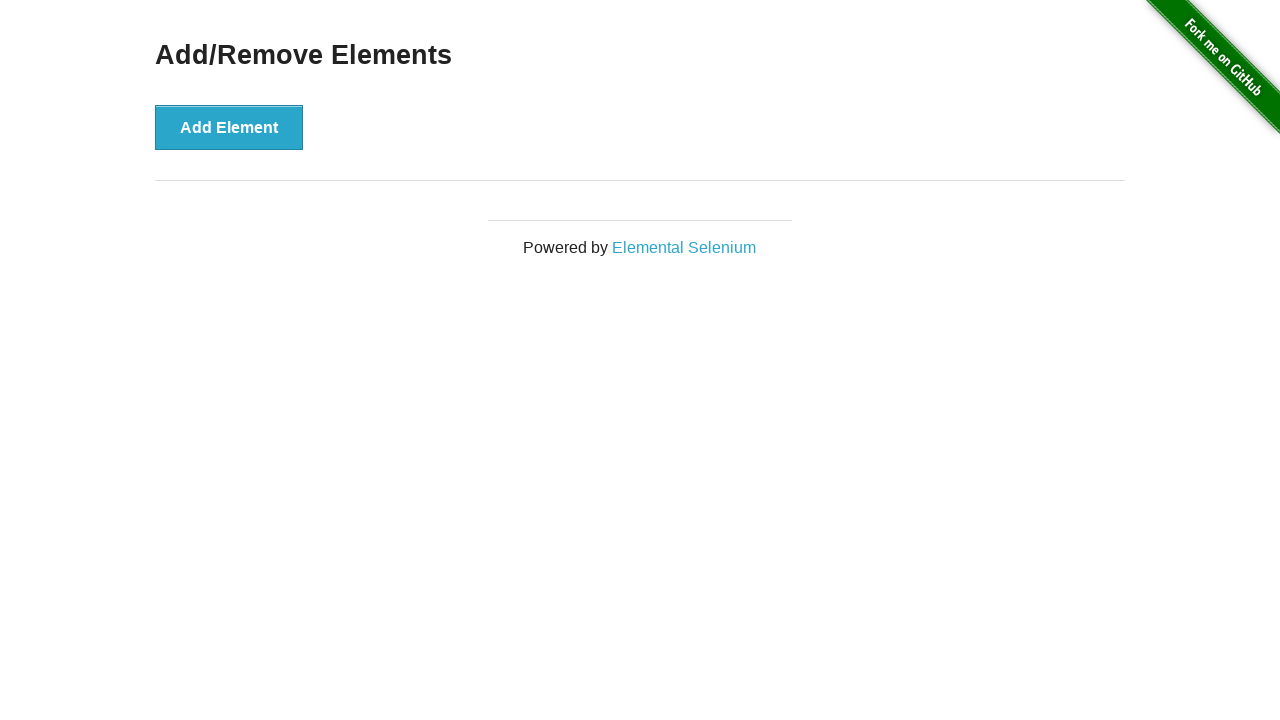

Clicked the Add Element button at (229, 127) on button[onclick='addElement()']
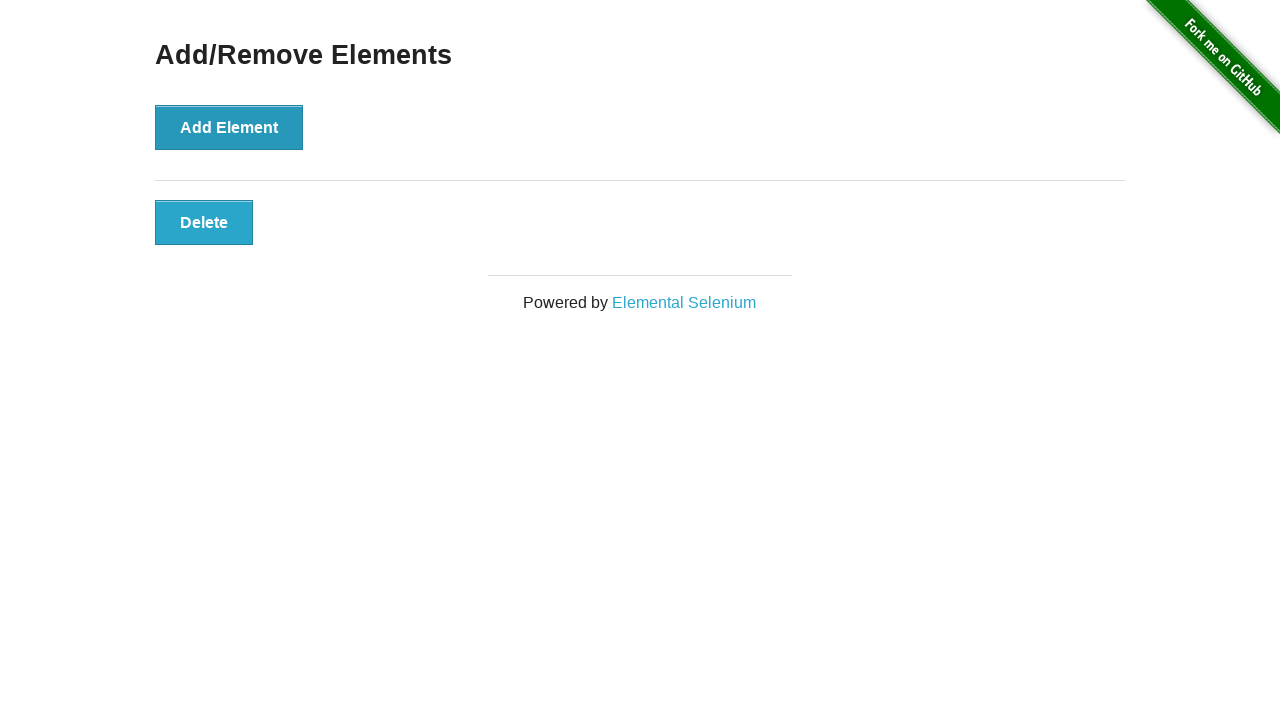

Delete button appeared and is now visible
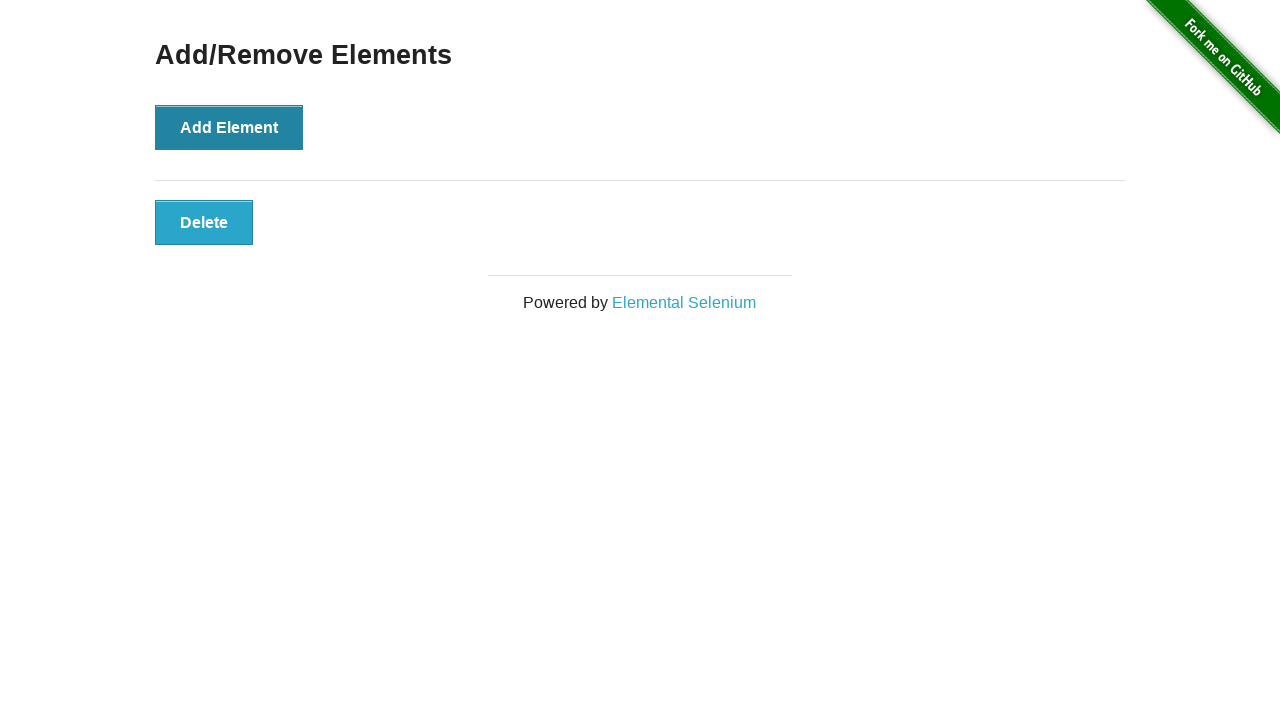

Clicked the Delete button to remove the element at (204, 222) on button.added-manually
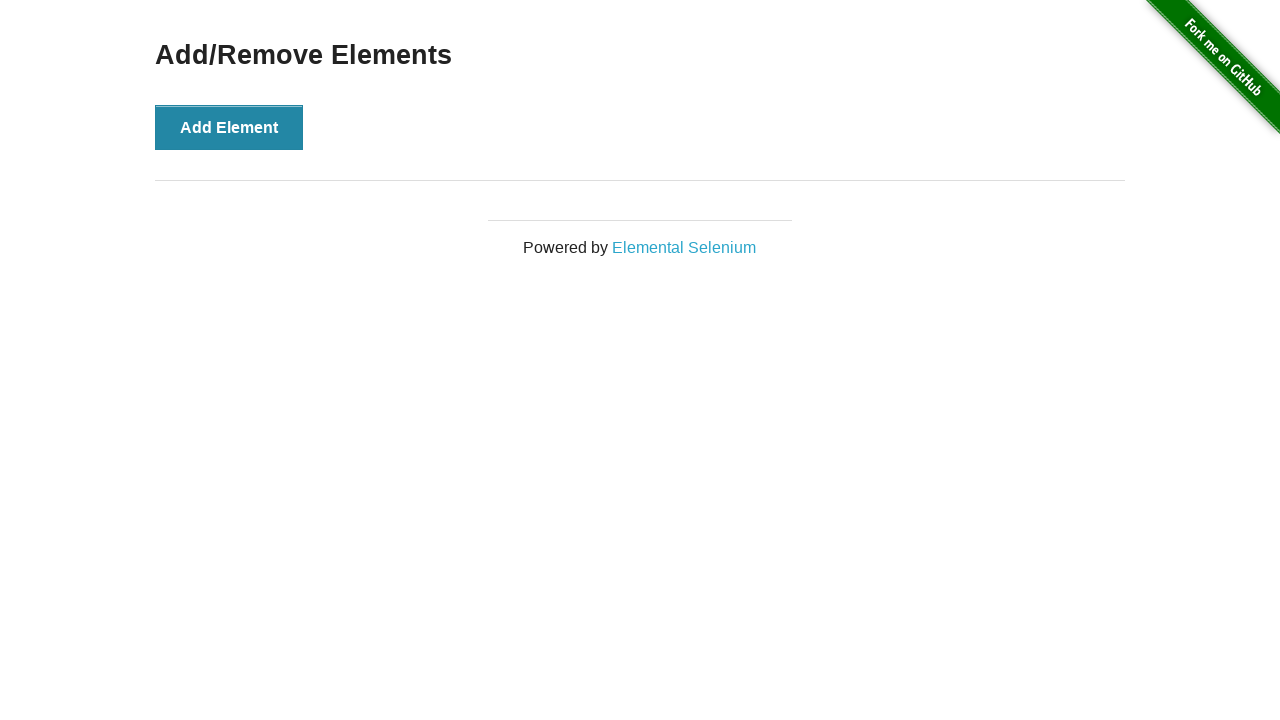

Verified the 'Add/Remove Elements' heading is still visible after deletion
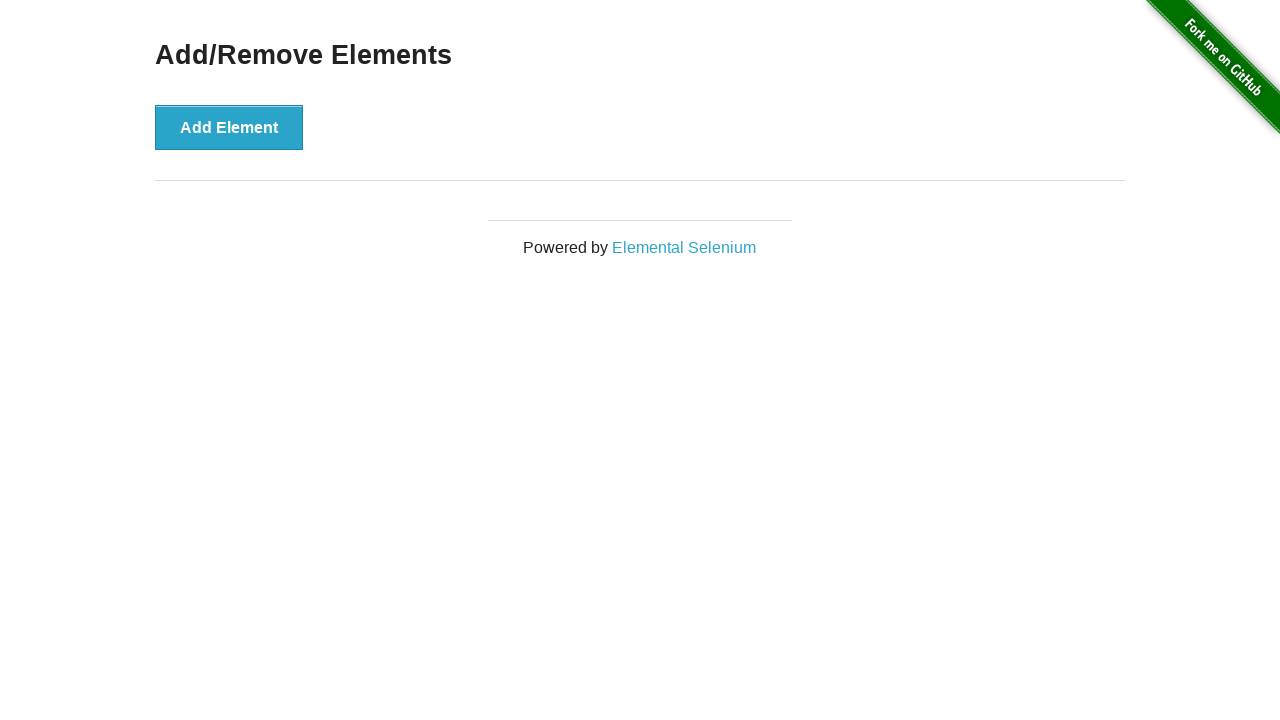

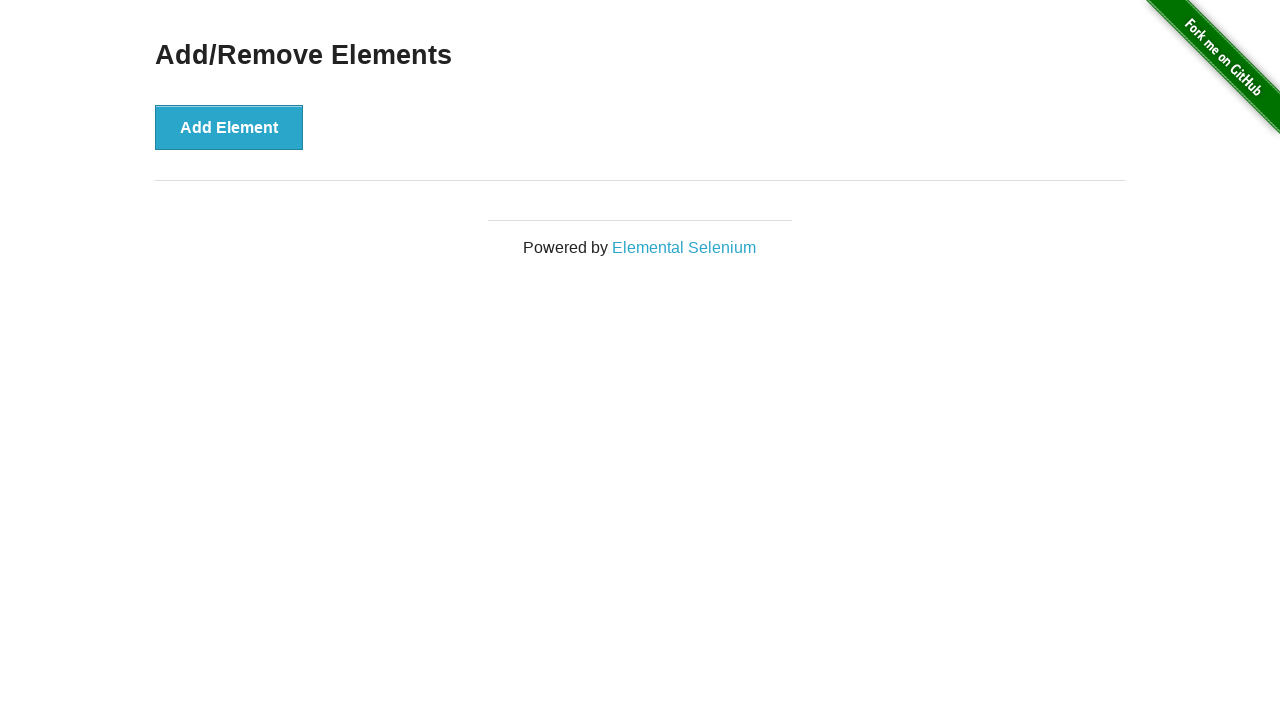